Tests clicking a growing button on a challenge page and verifies that "Event Triggered" text appears after the click

Starting URL: https://testpages.herokuapp.com/styled/challenges/growing-clickable.html

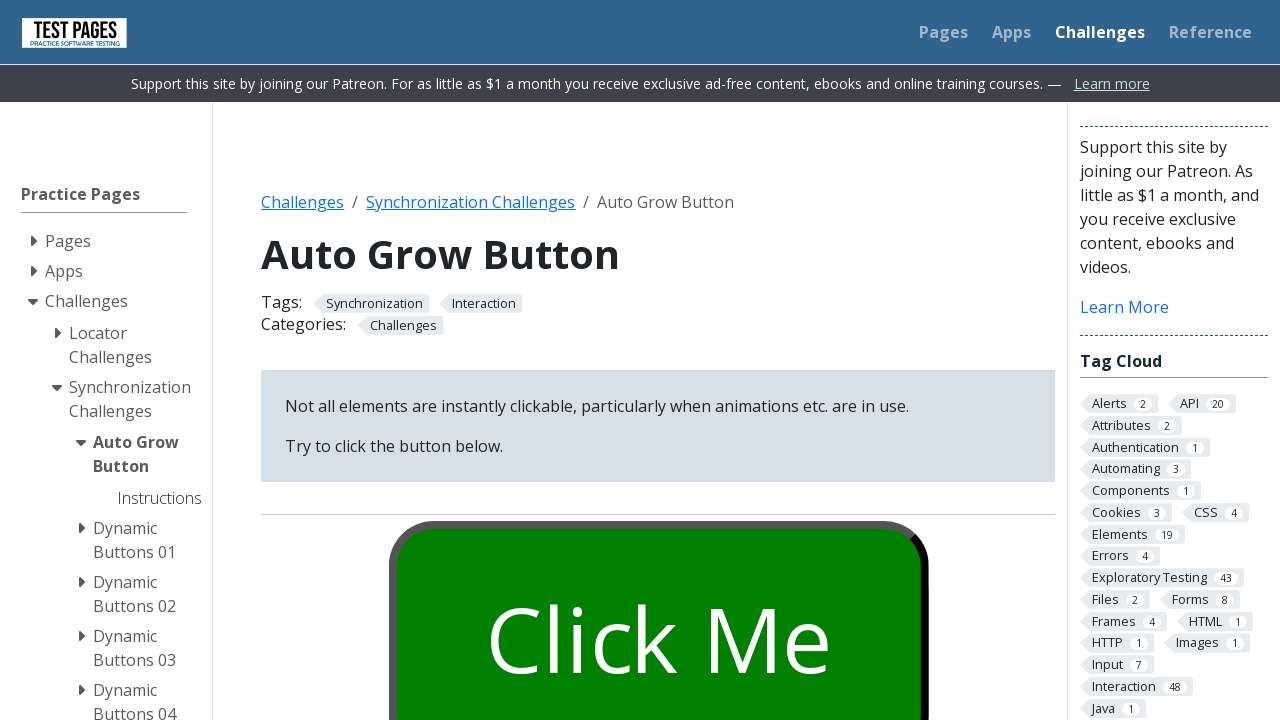

Clicked the growing button on the challenge page at (658, 600) on button.styled-click-button.showgrow.grown
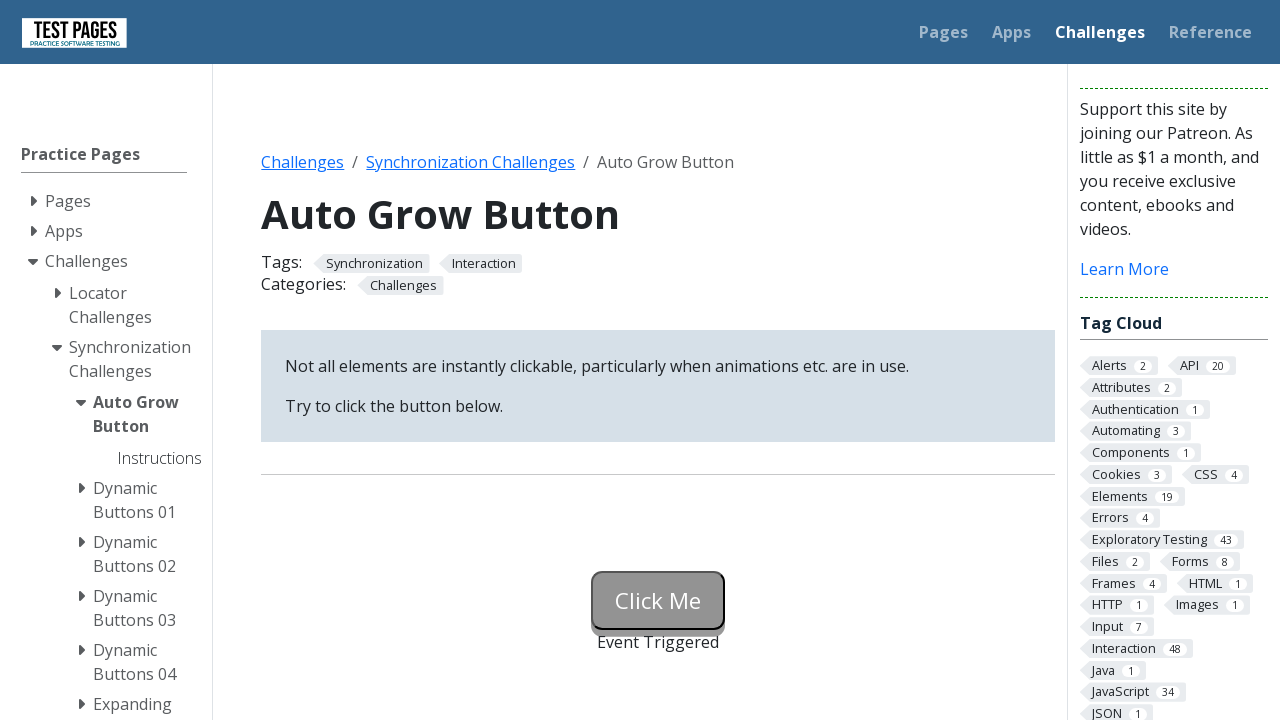

Status text element loaded after button click
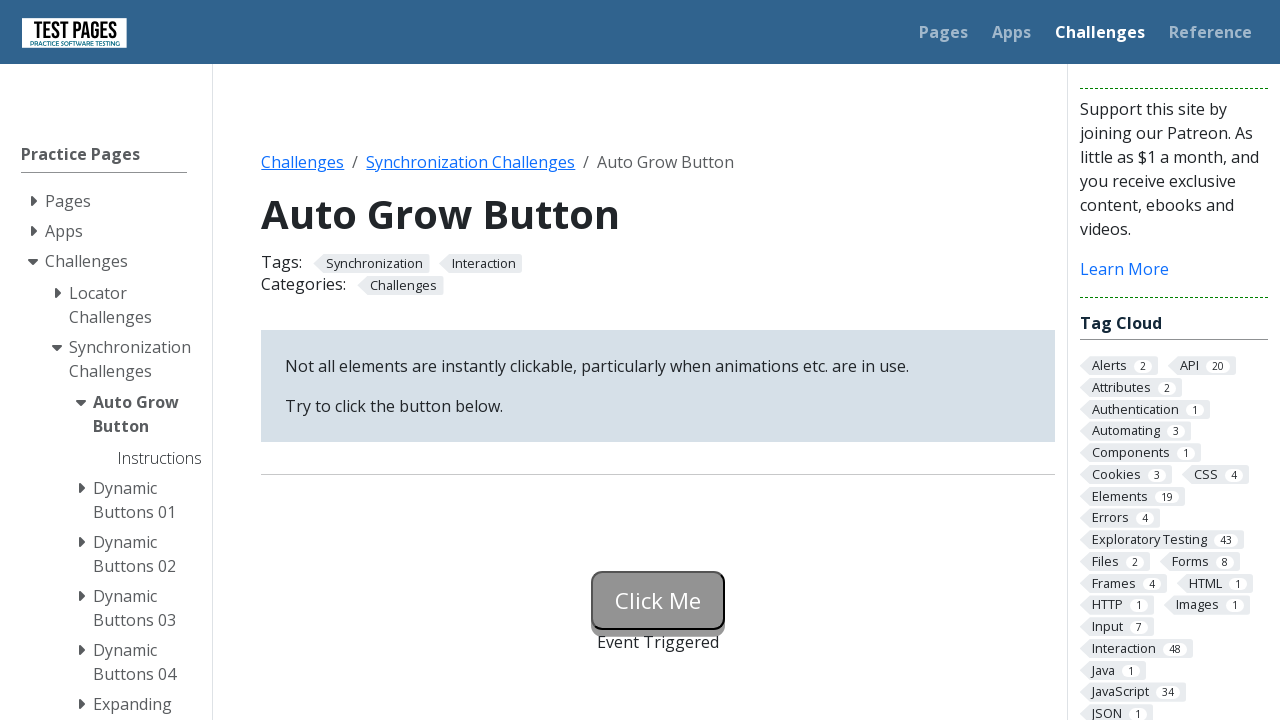

Retrieved status text content from the page
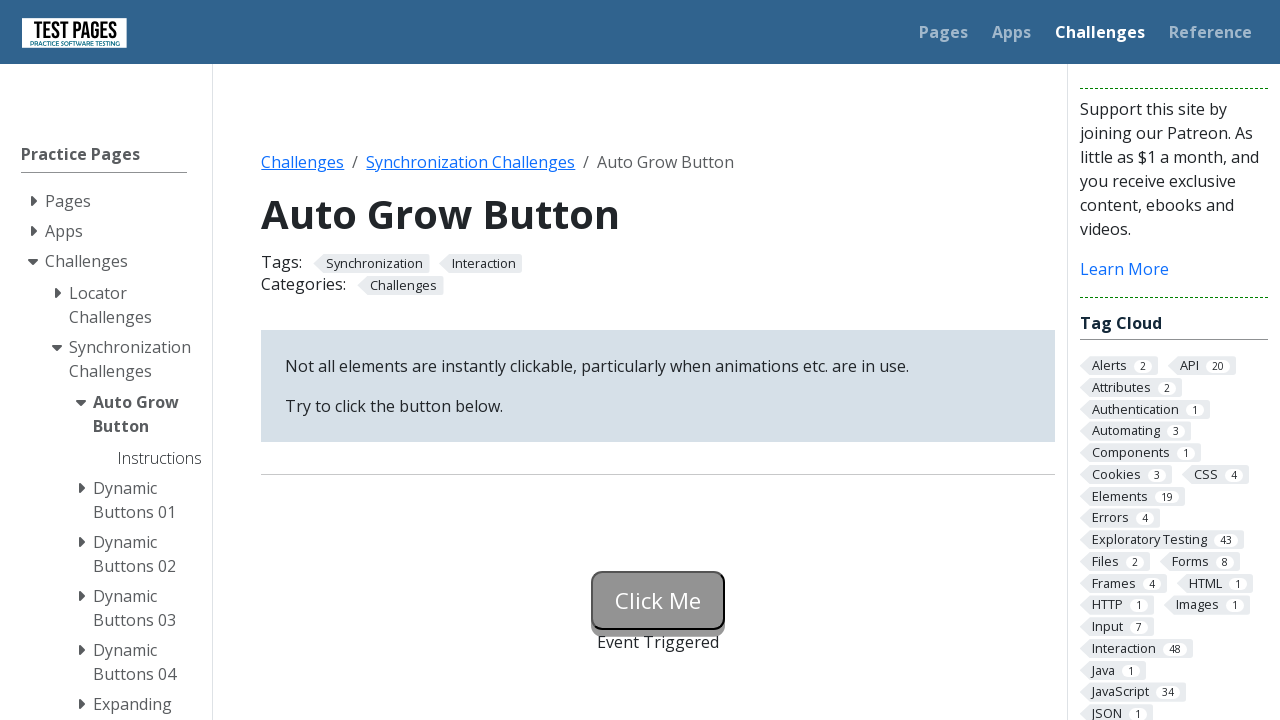

Verified that status text equals 'Event Triggered'
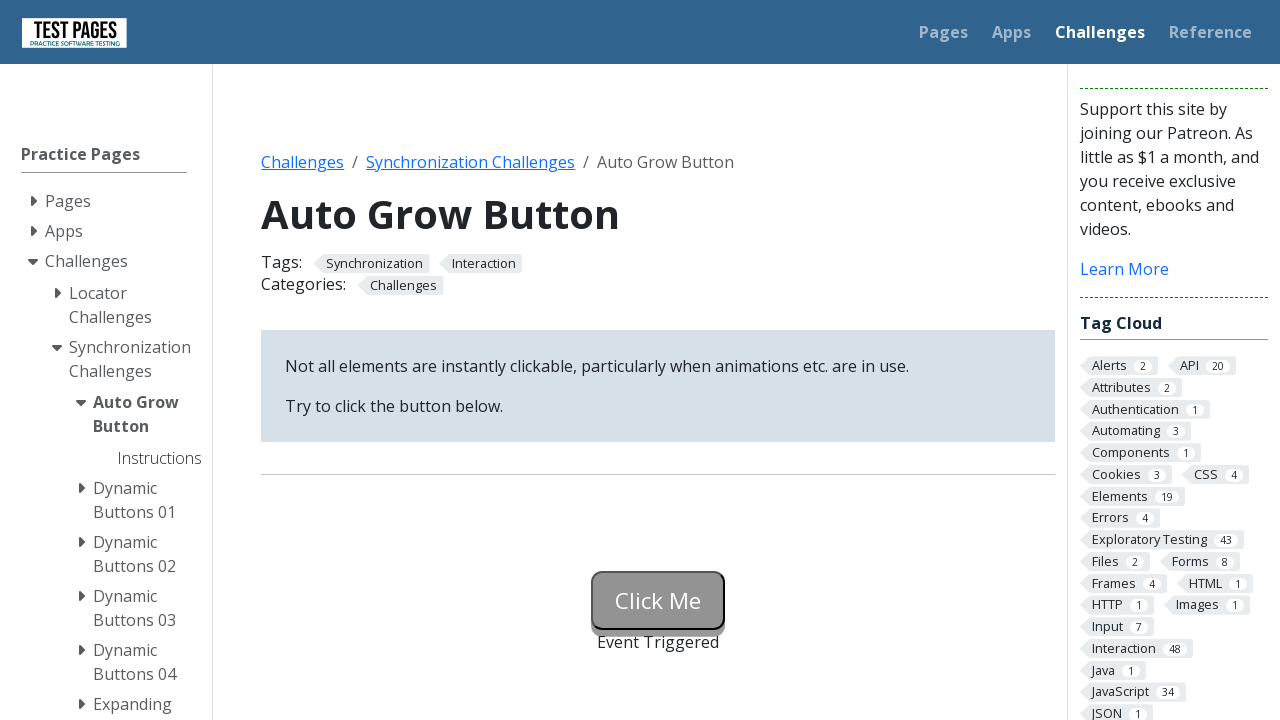

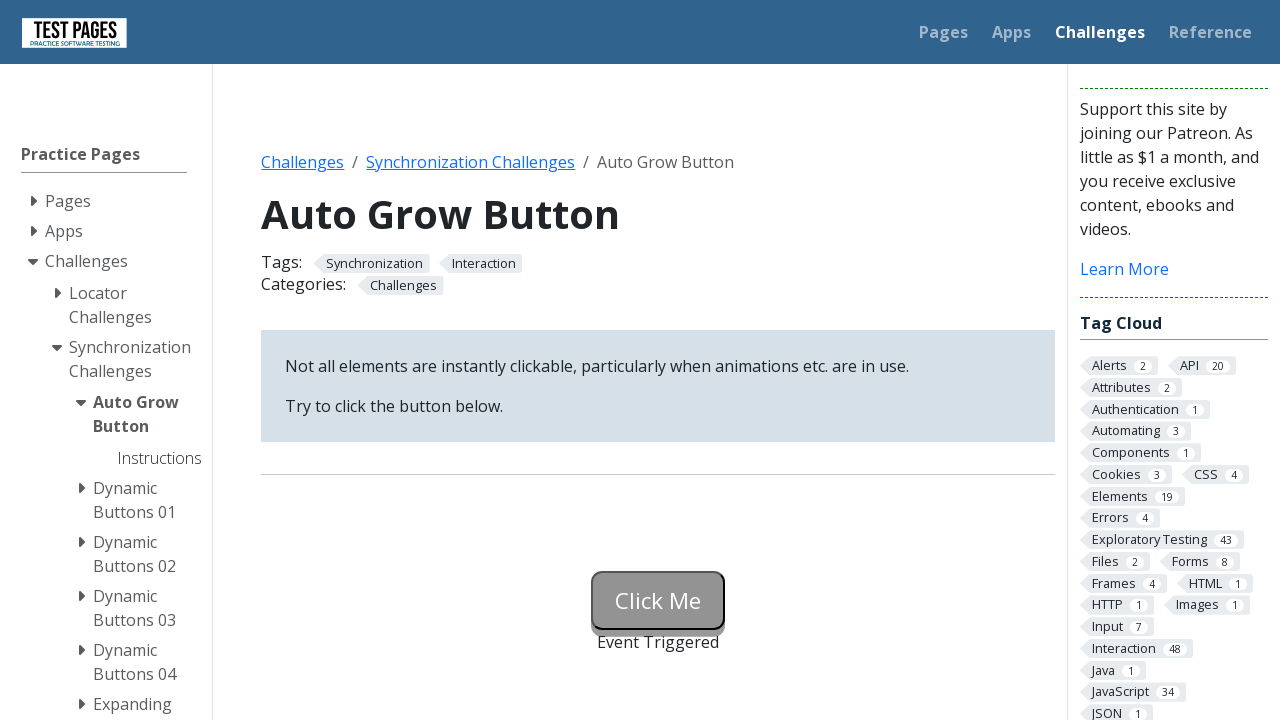